Tests adding a new record to the Web Tables by navigating to the Elements section, opening the registration form, and filling in all fields (first name, last name, email, age, salary, department)

Starting URL: https://demoqa.com

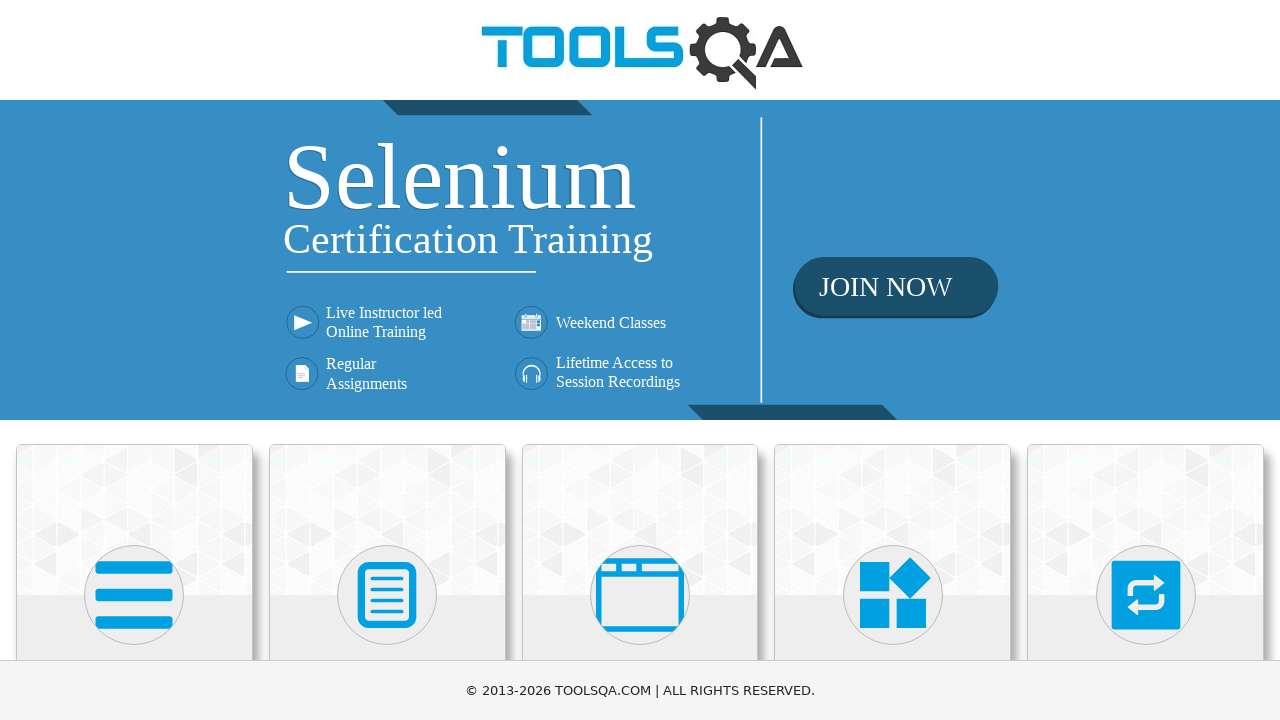

Clicked on Elements card at (134, 360) on xpath=//h5[text()='Elements']
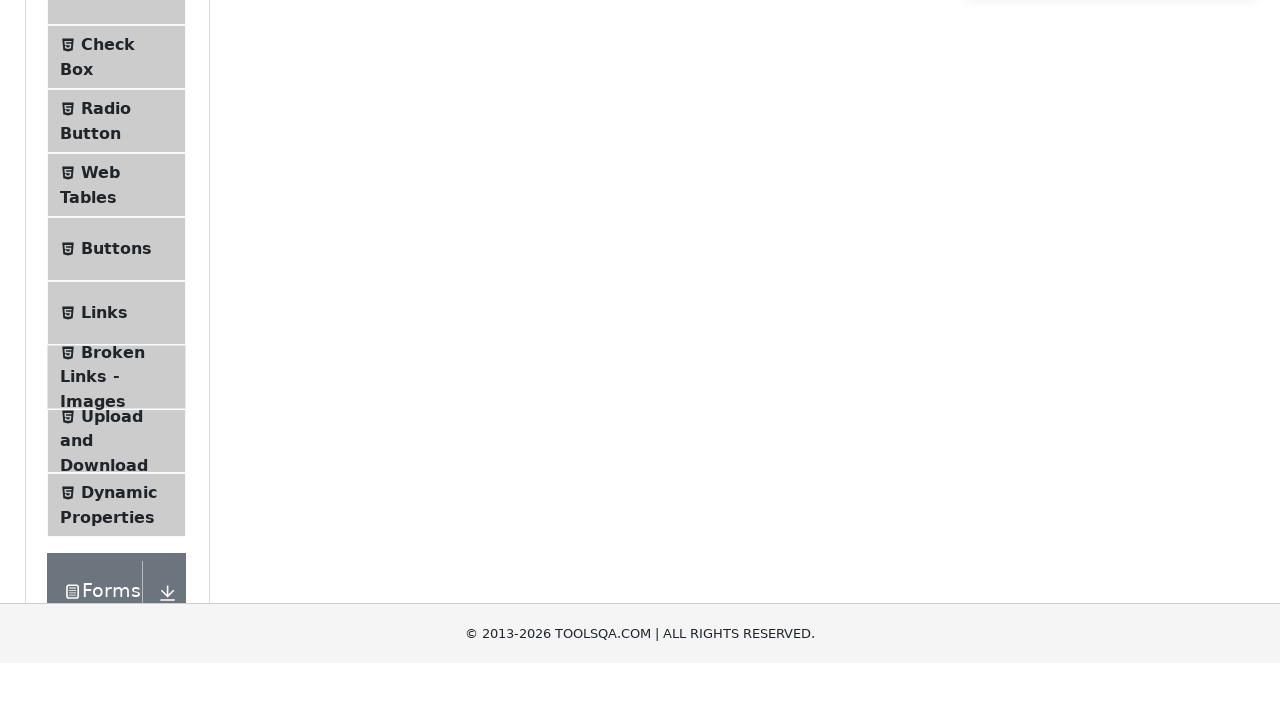

Clicked on Web Tables menu item at (100, 440) on xpath=//span[text()='Web Tables']
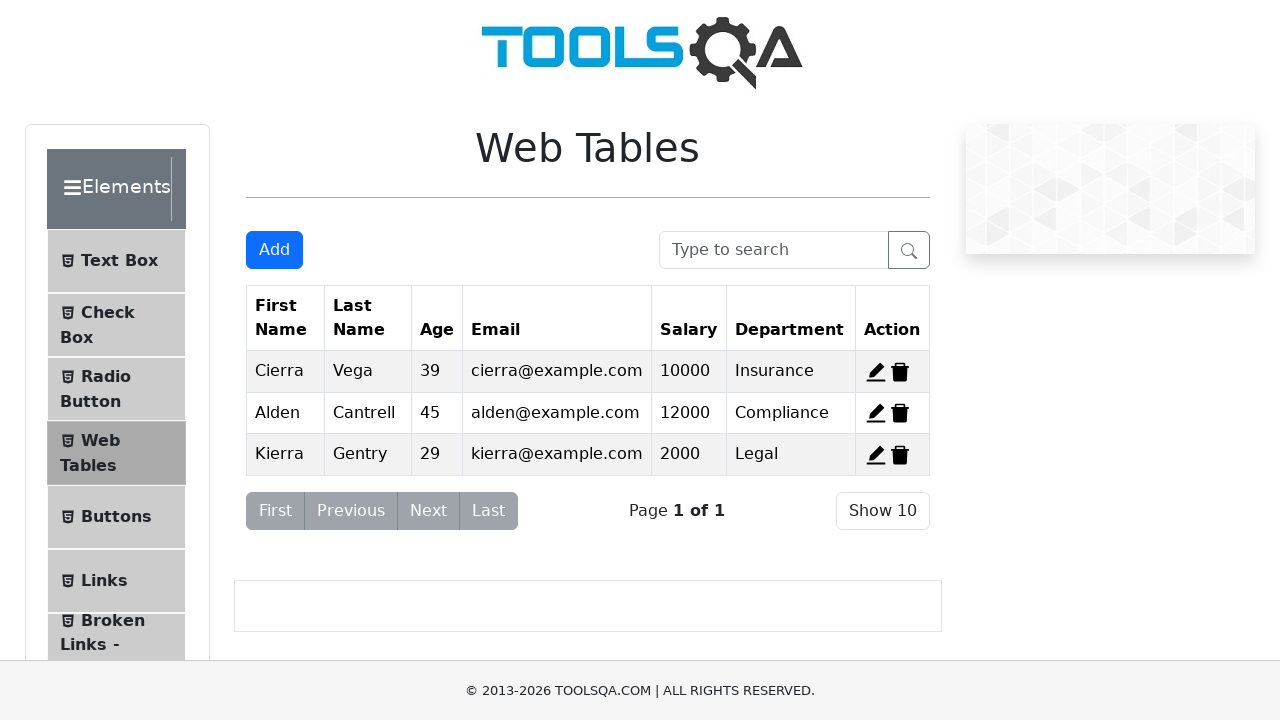

Clicked Add New Record button at (274, 250) on xpath=//button[contains(@id, 'addNewRecordButton')]
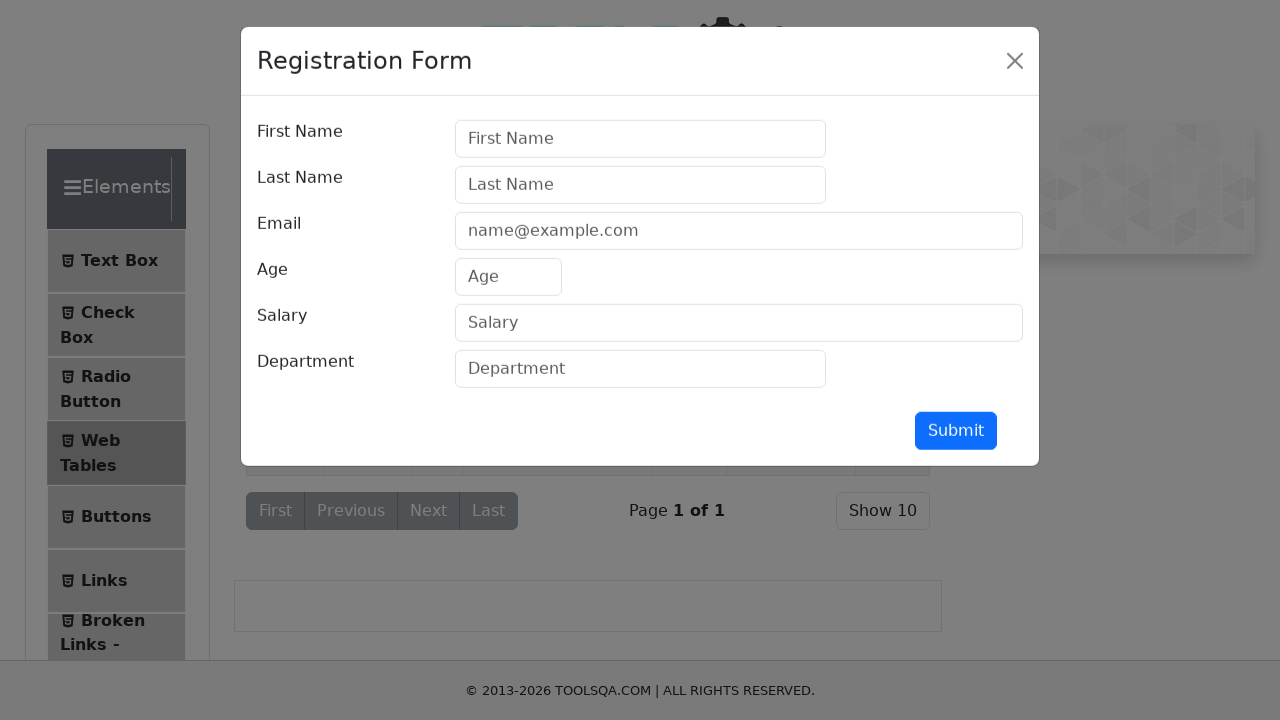

Filled first name field with 'Michael' on //input[@id='firstName']
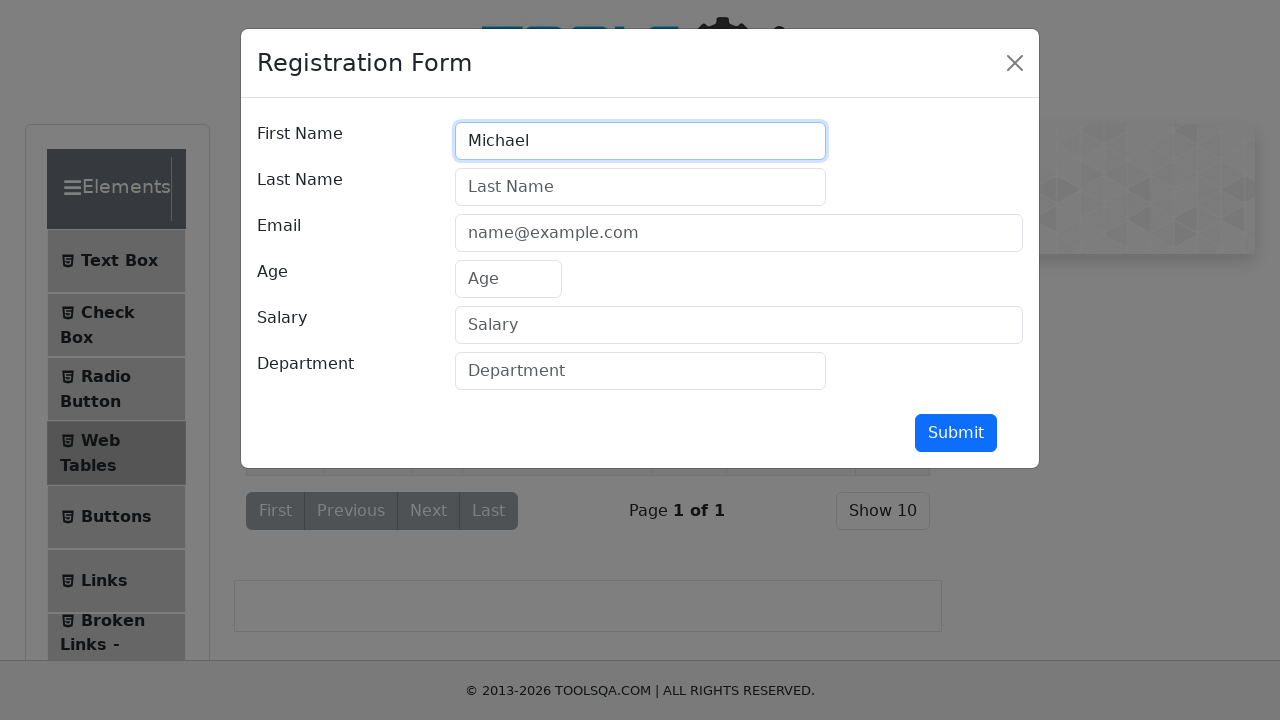

Filled last name field with 'Johnson' on //input[@id='lastName']
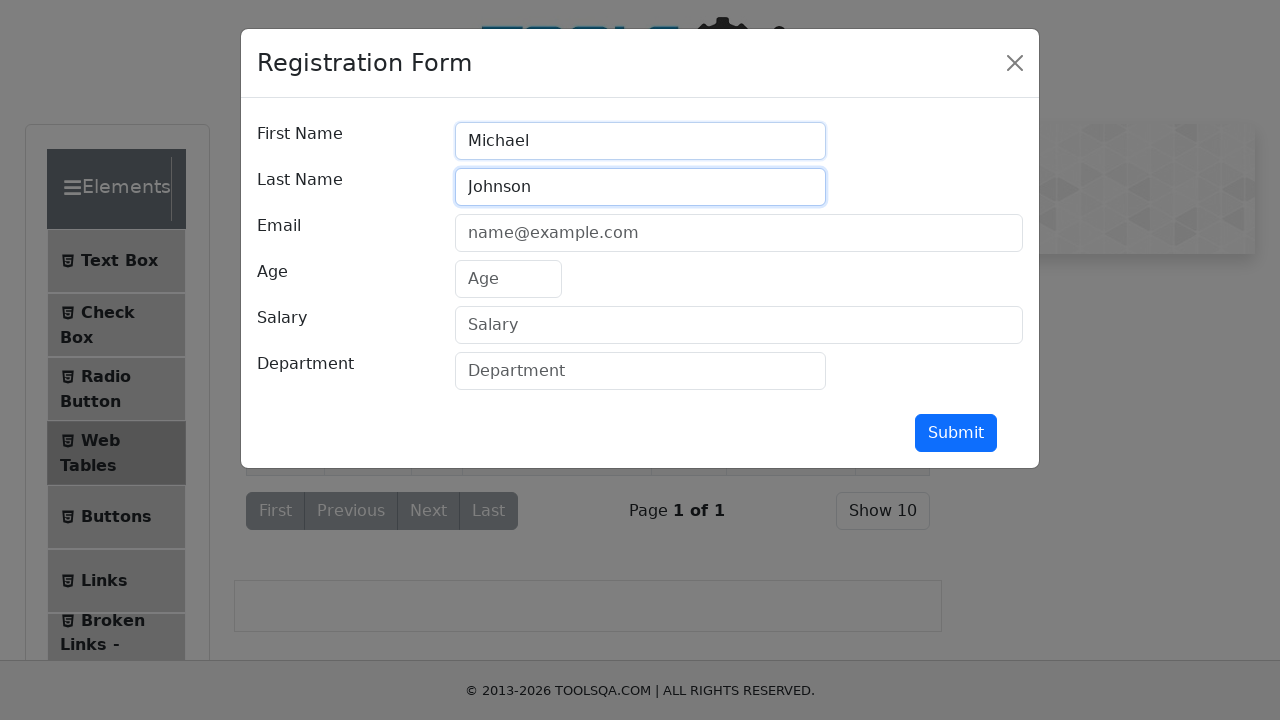

Filled email field with 'michael.johnson@testmail.com' on //input[@id='userEmail']
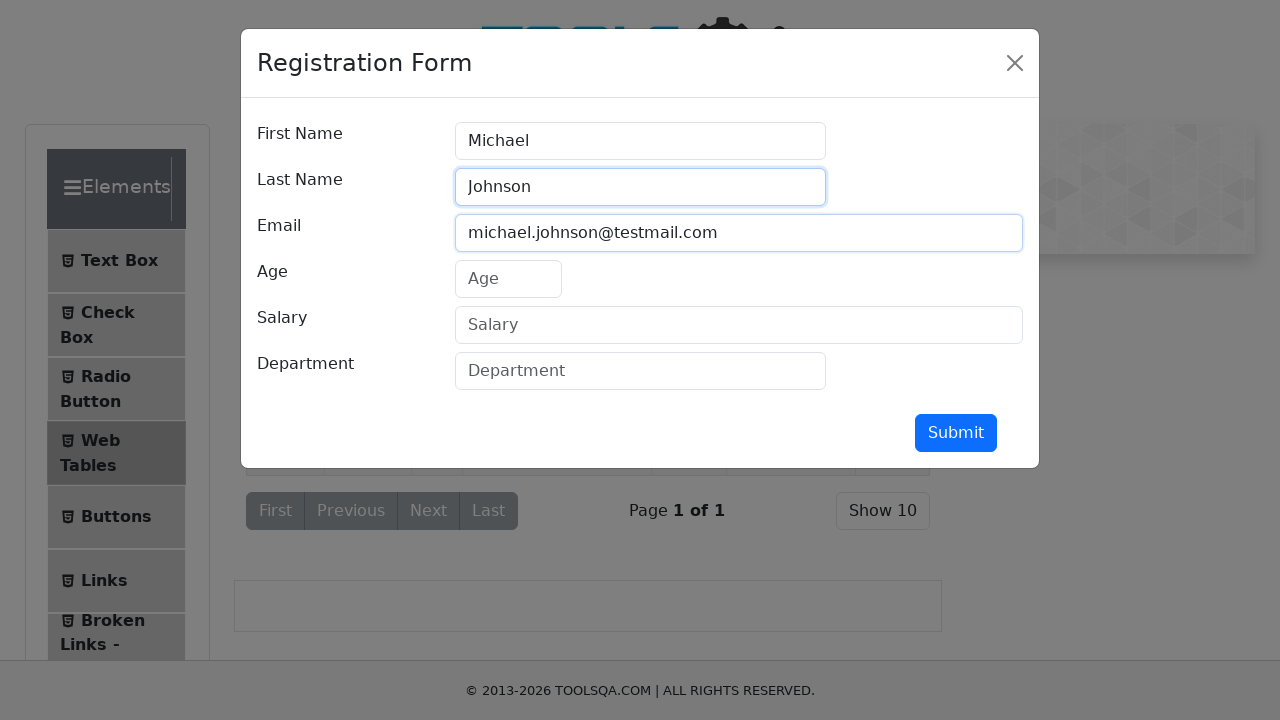

Filled age field with '32' on //input[@id='age']
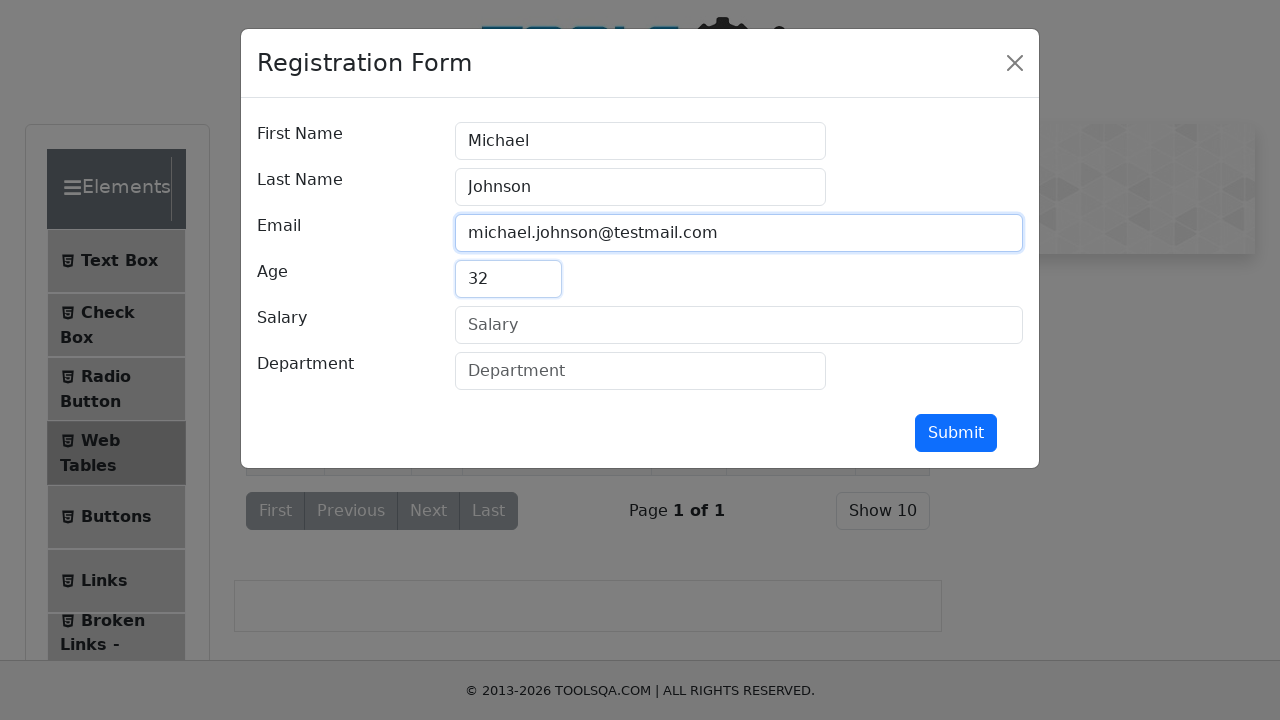

Filled salary field with '75000' on //input[@id='salary']
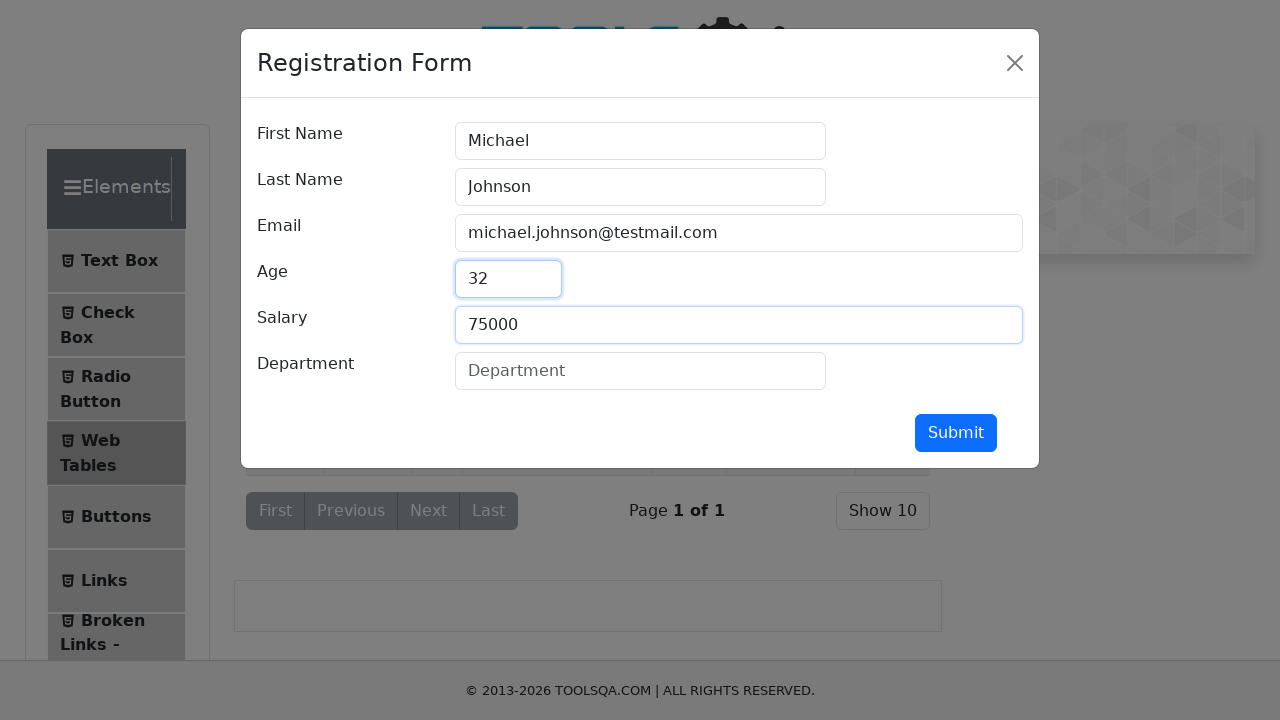

Filled department field with 'Engineering' on //input[@id='department']
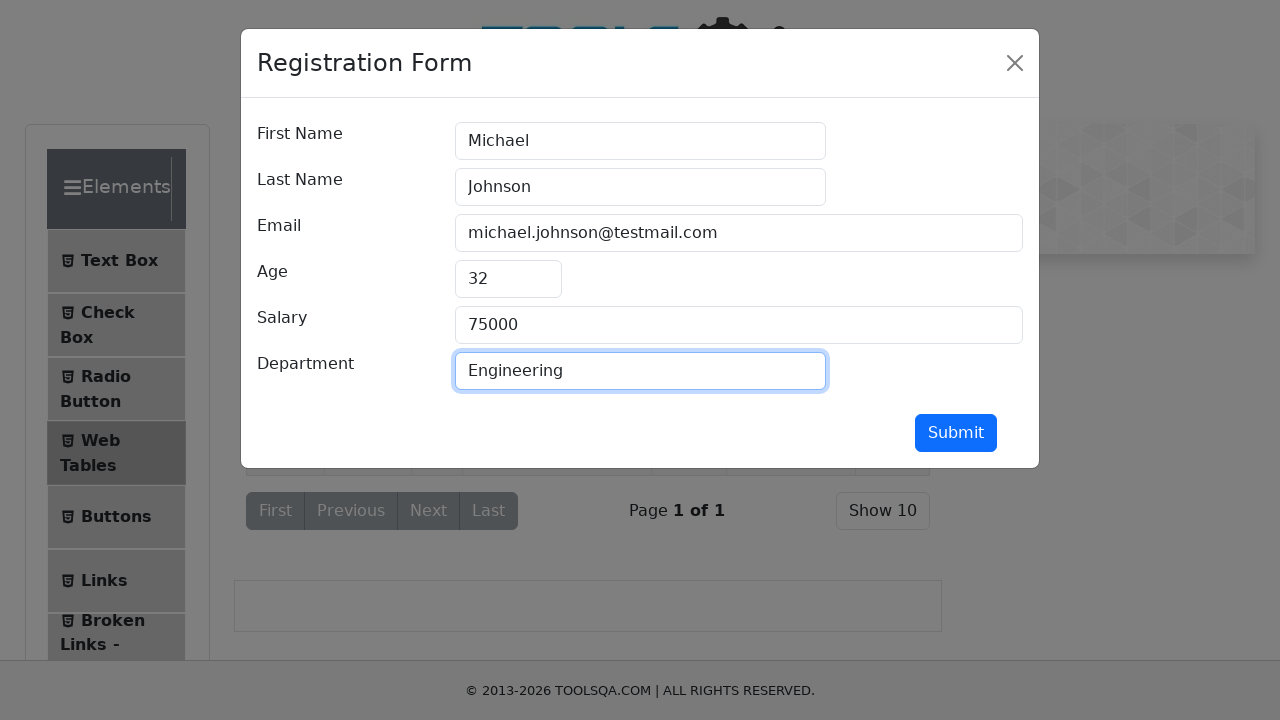

Clicked submit button to add new record at (956, 433) on xpath=//button[@id='submit']
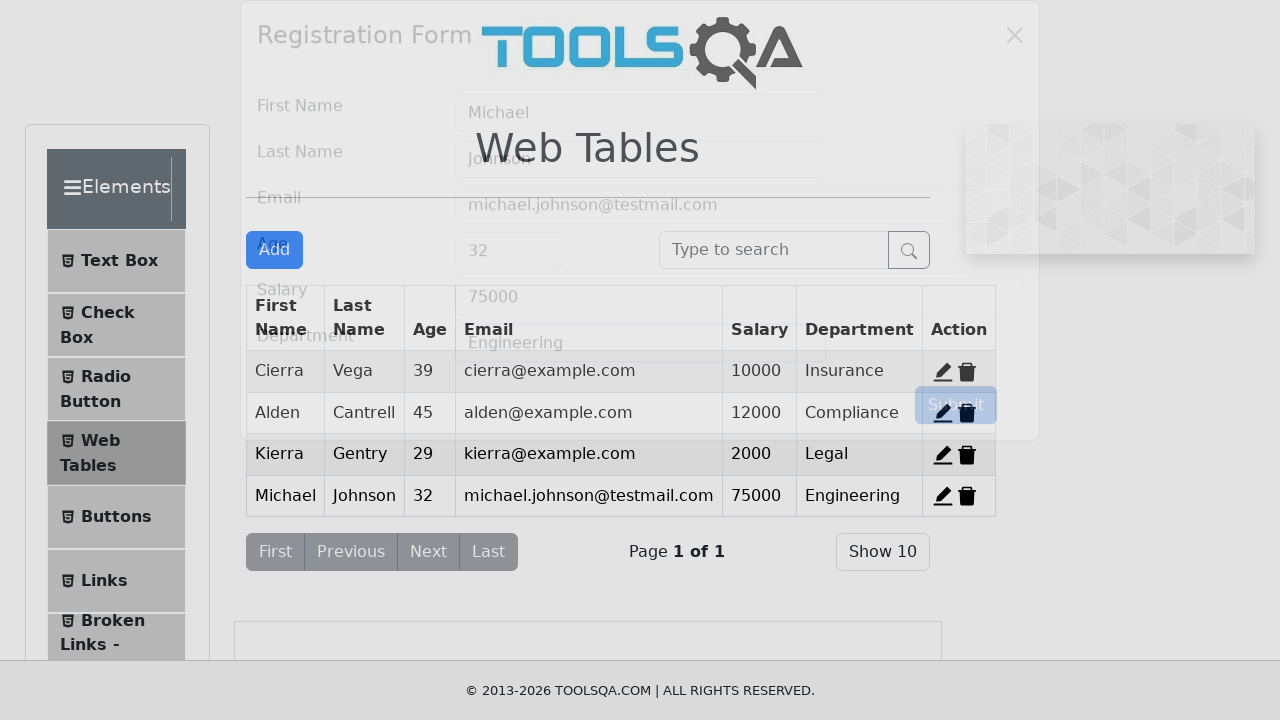

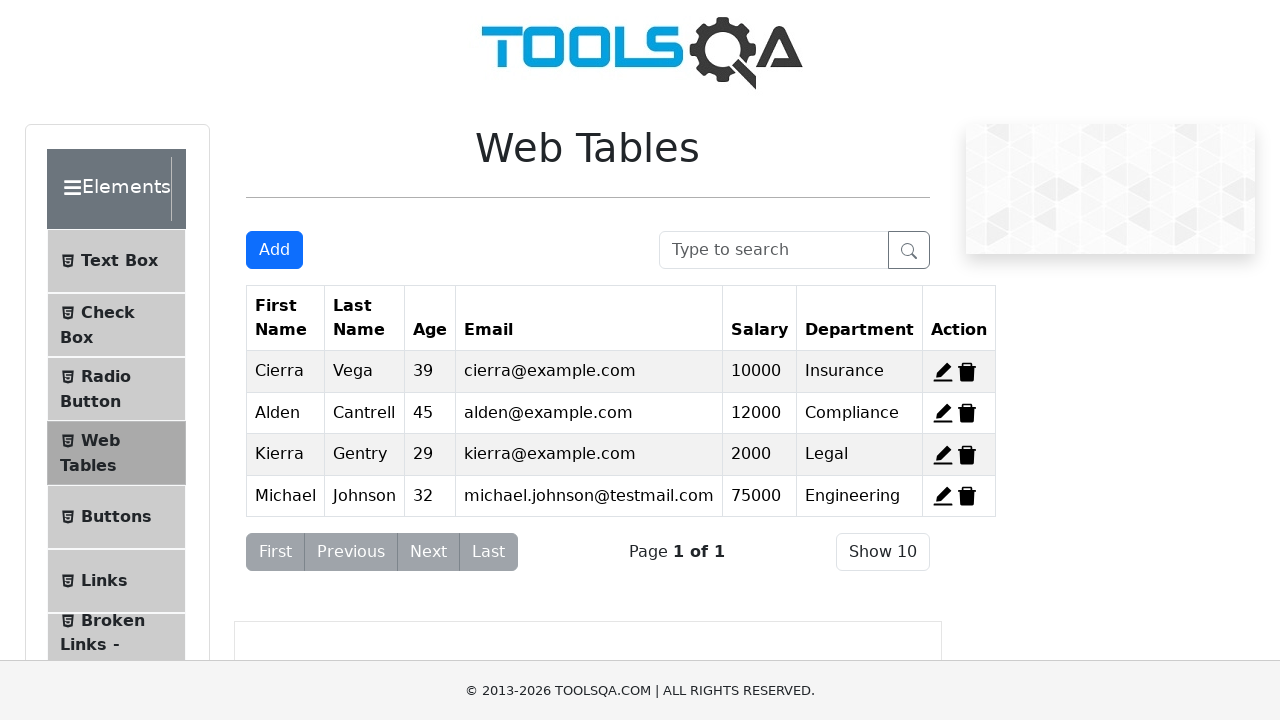